Tests file download functionality by navigating to a demo page and clicking the download button to initiate a file download.

Starting URL: https://demoqa.com/upload-download

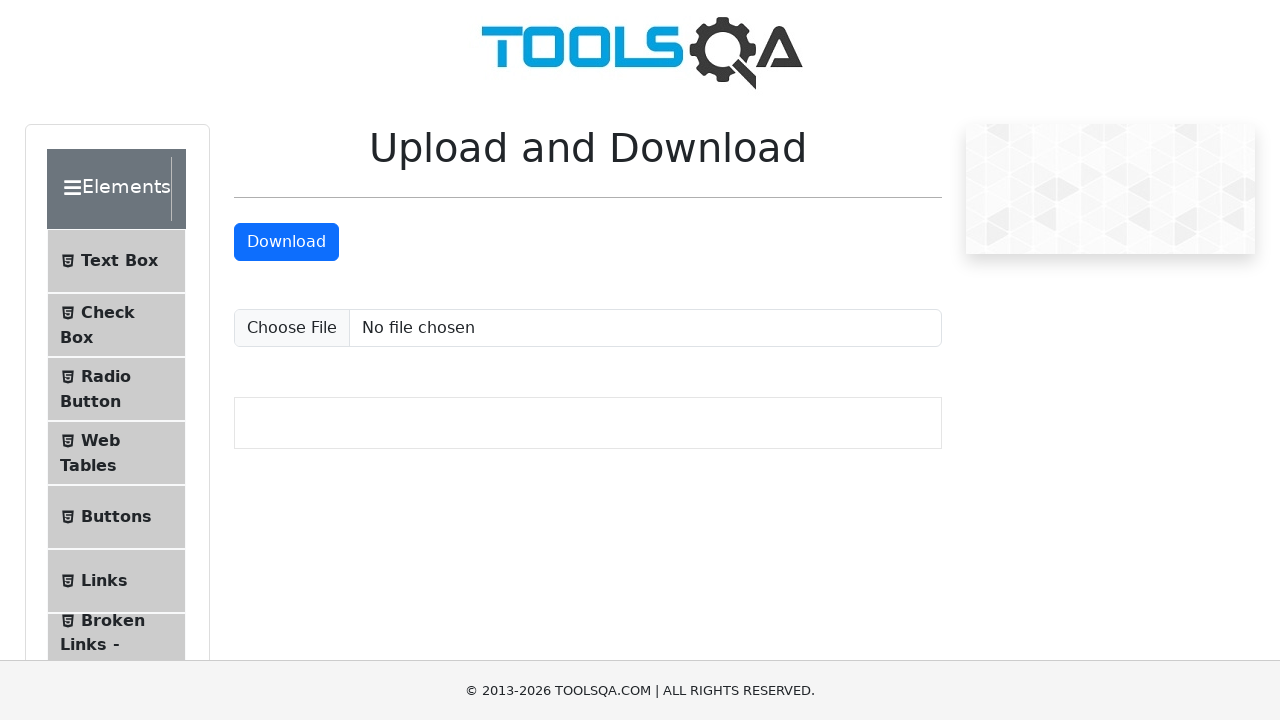

Clicked the download button to initiate file download at (286, 242) on #downloadButton
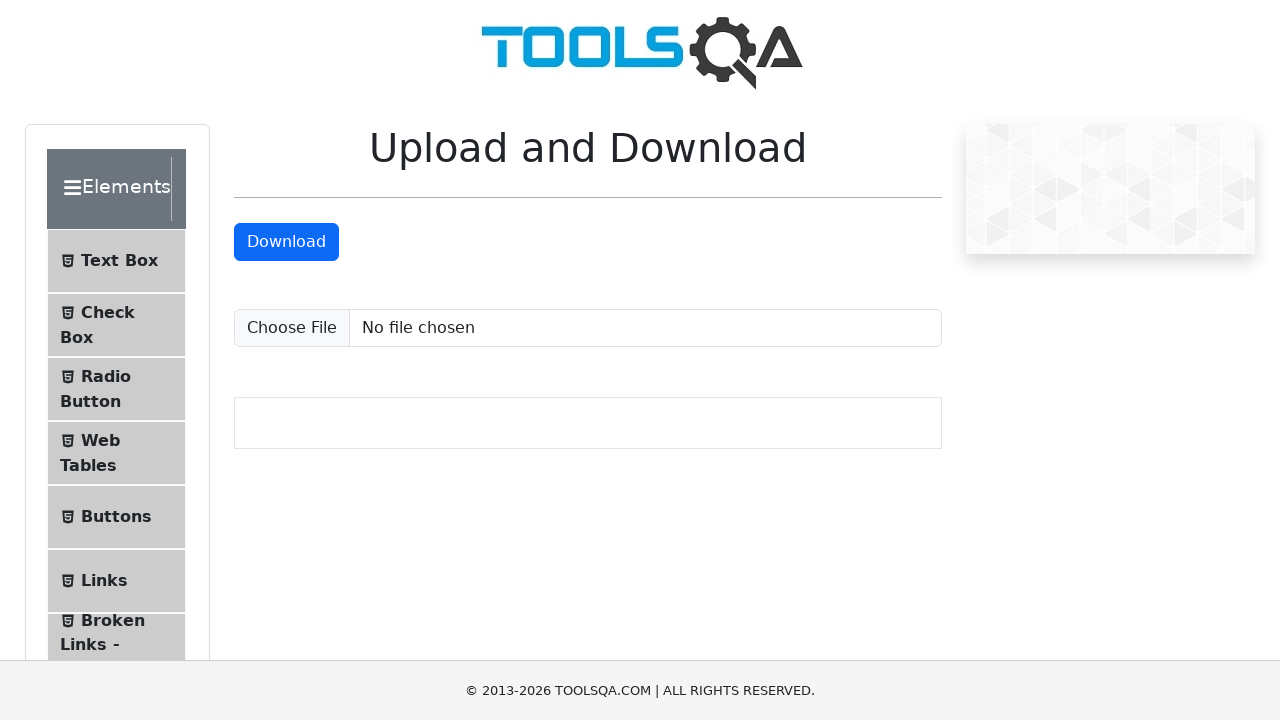

Waited 3 seconds for file download to complete
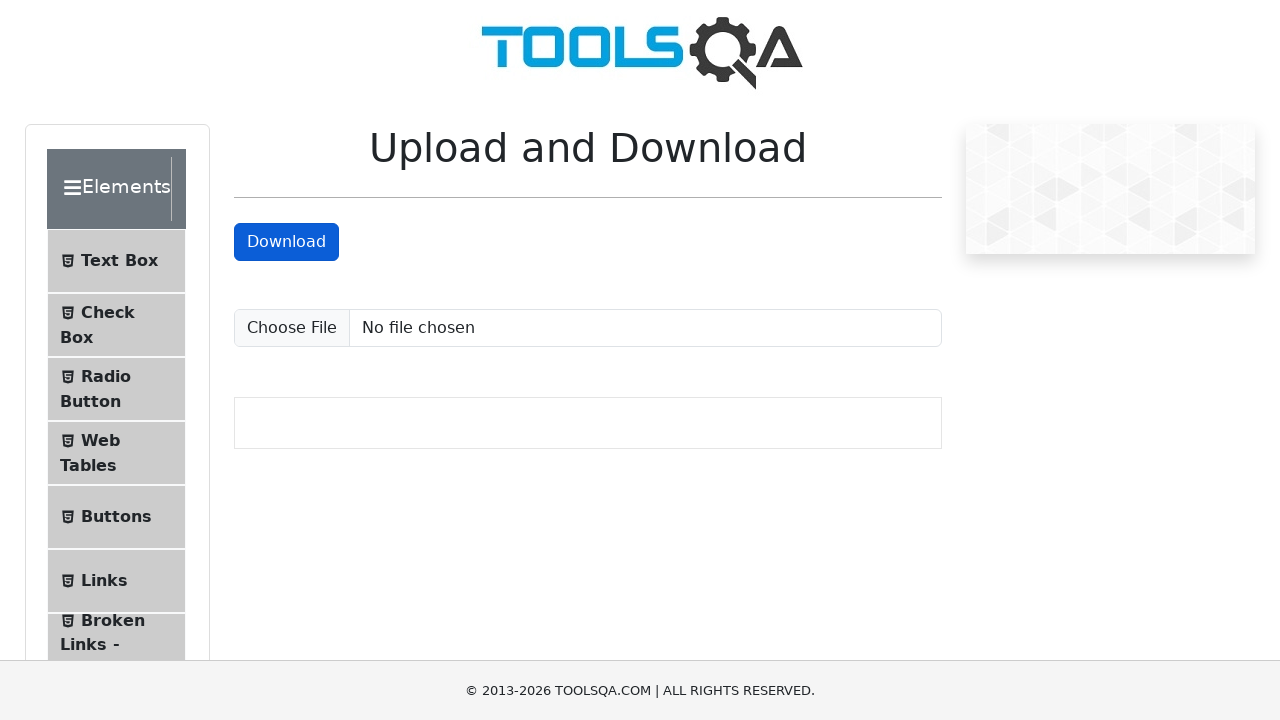

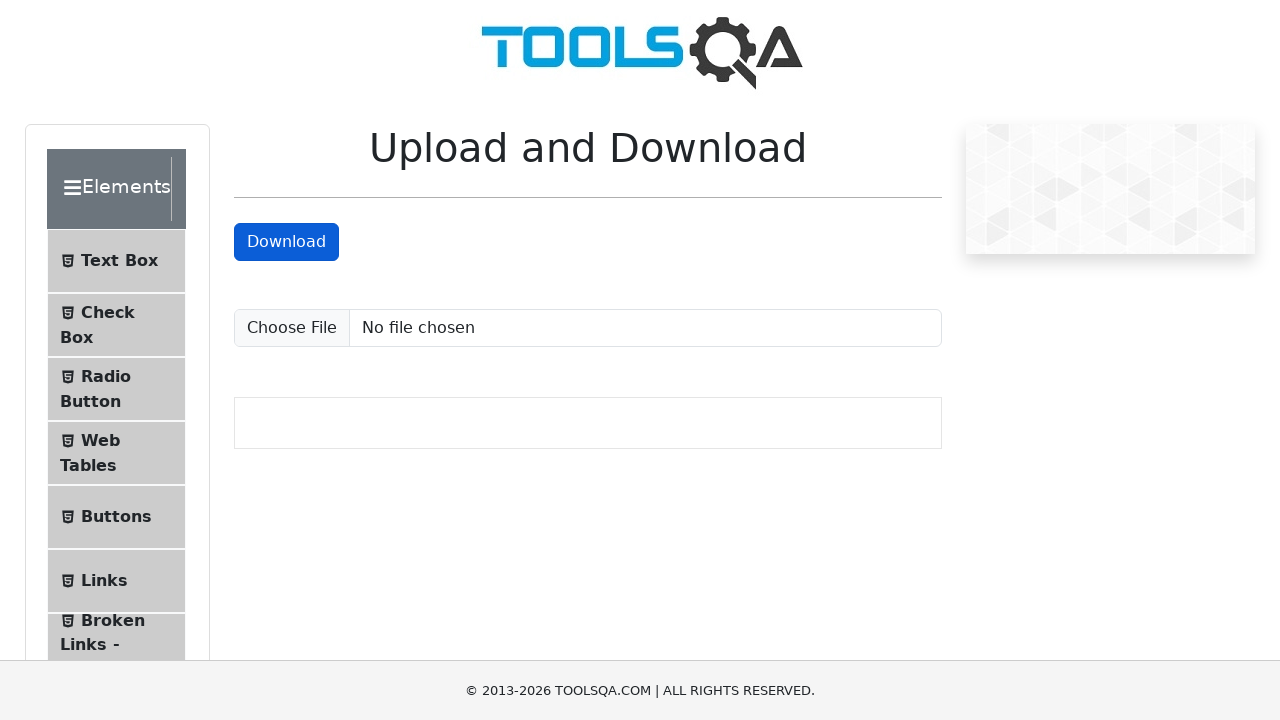